Tests JavaScript confirmation dialog by clicking the confirmation button, accepting it, and verifying the result message

Starting URL: http://automationbykrishna.com

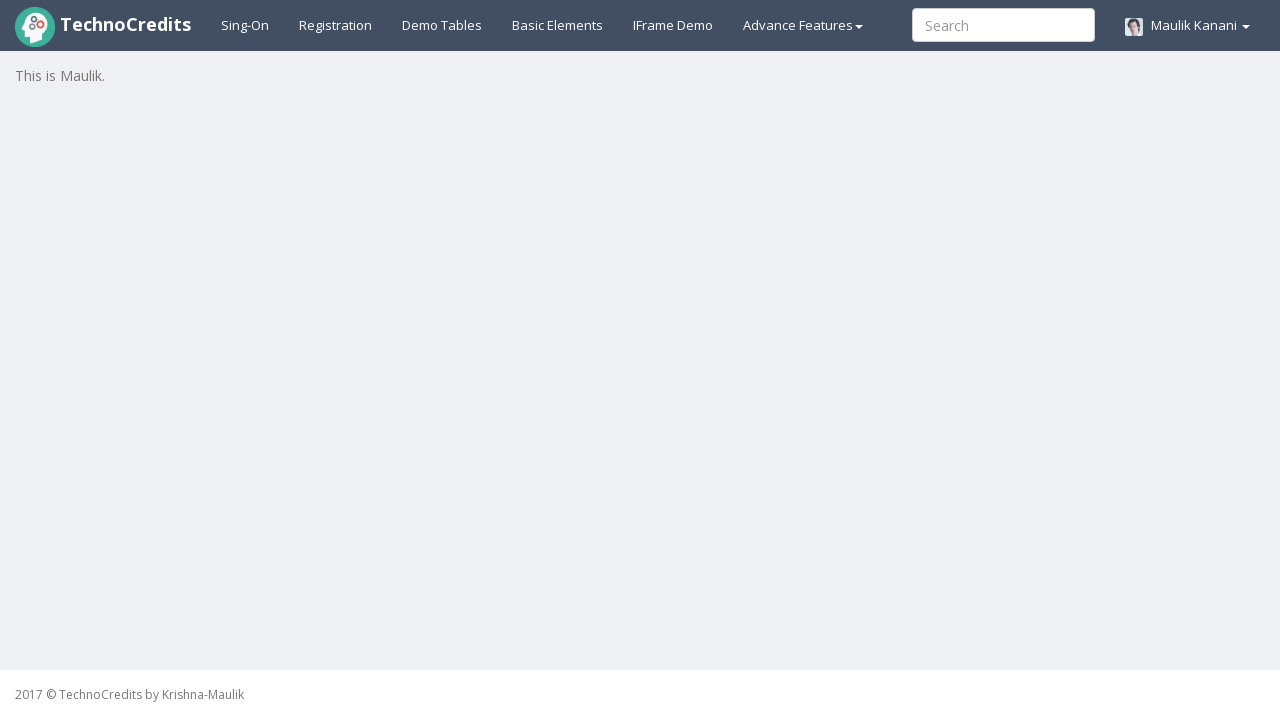

Clicked on Basic Element link at (558, 25) on #basicelements
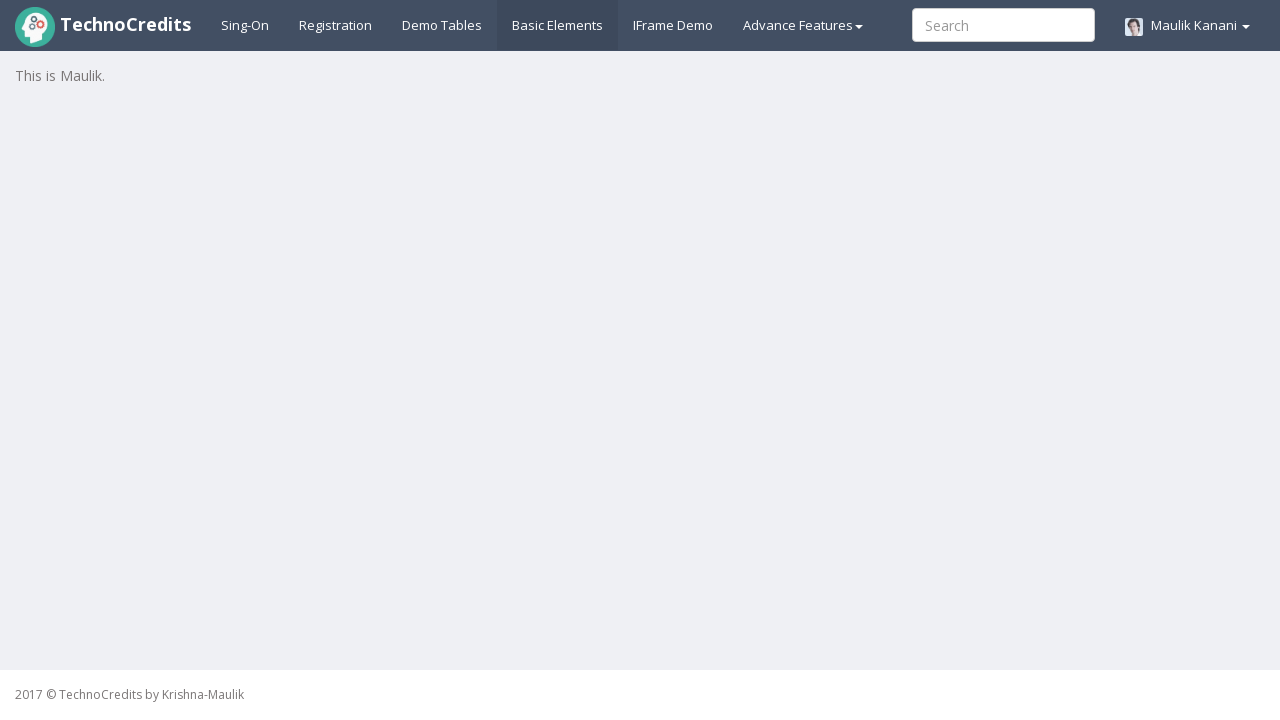

Set up dialog handler to accept confirmation
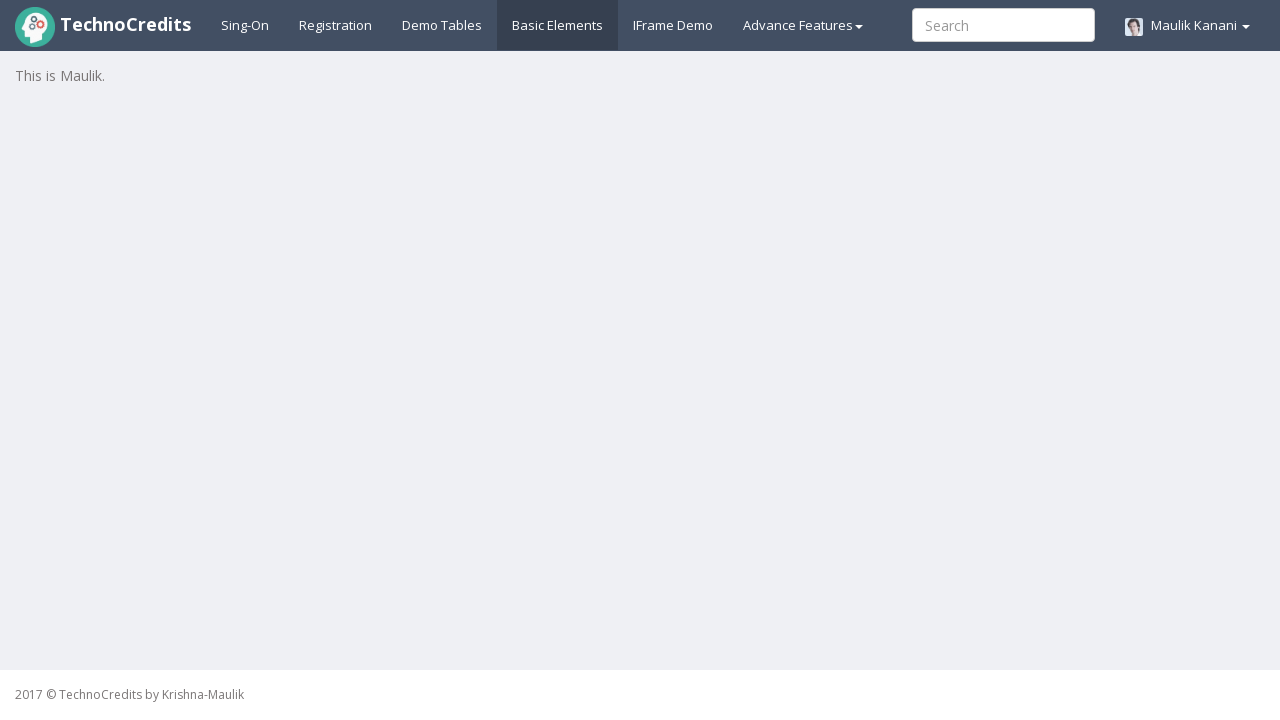

Clicked on JavaScript Confirmation button at (194, 578) on #javascriptConfirmBox
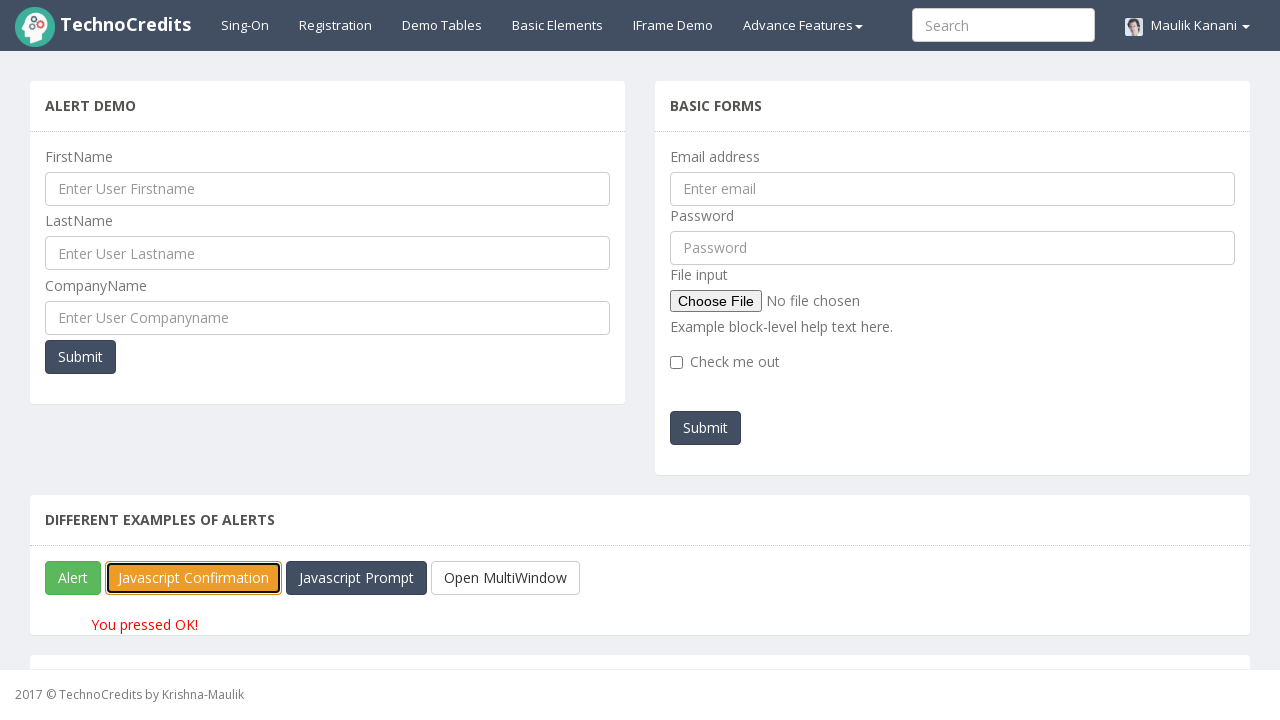

Result message displayed after accepting confirmation dialog
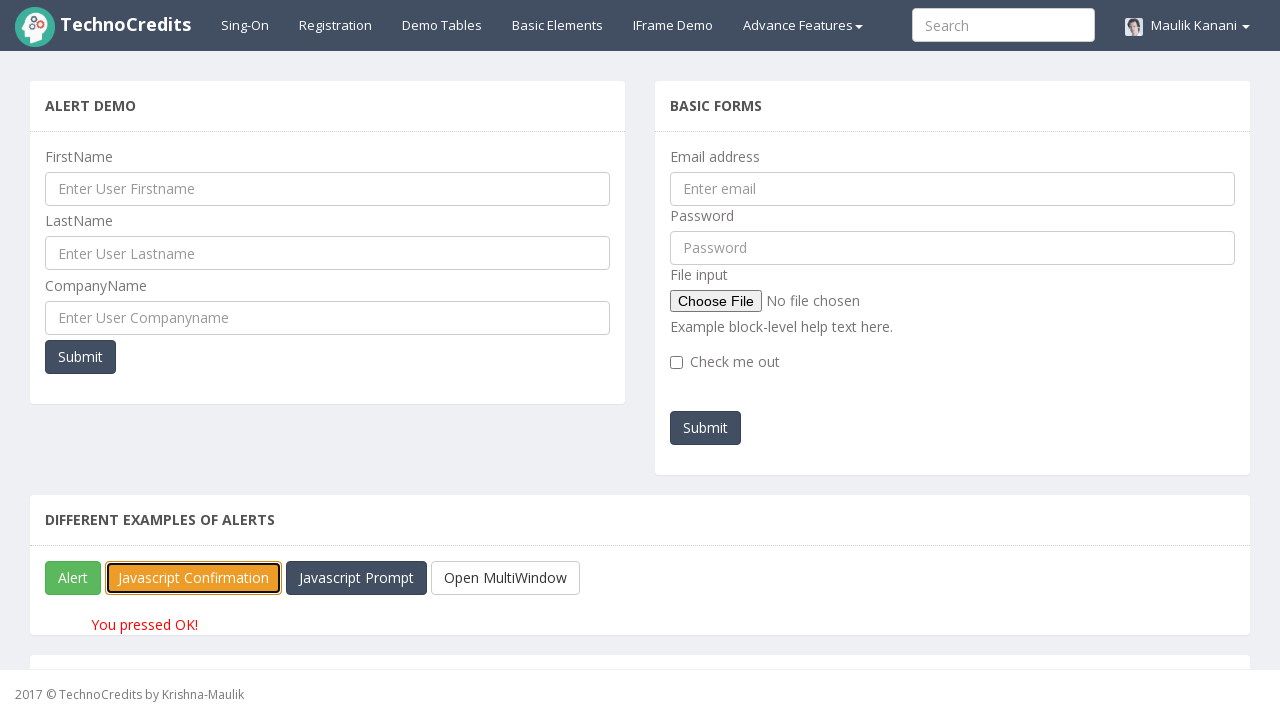

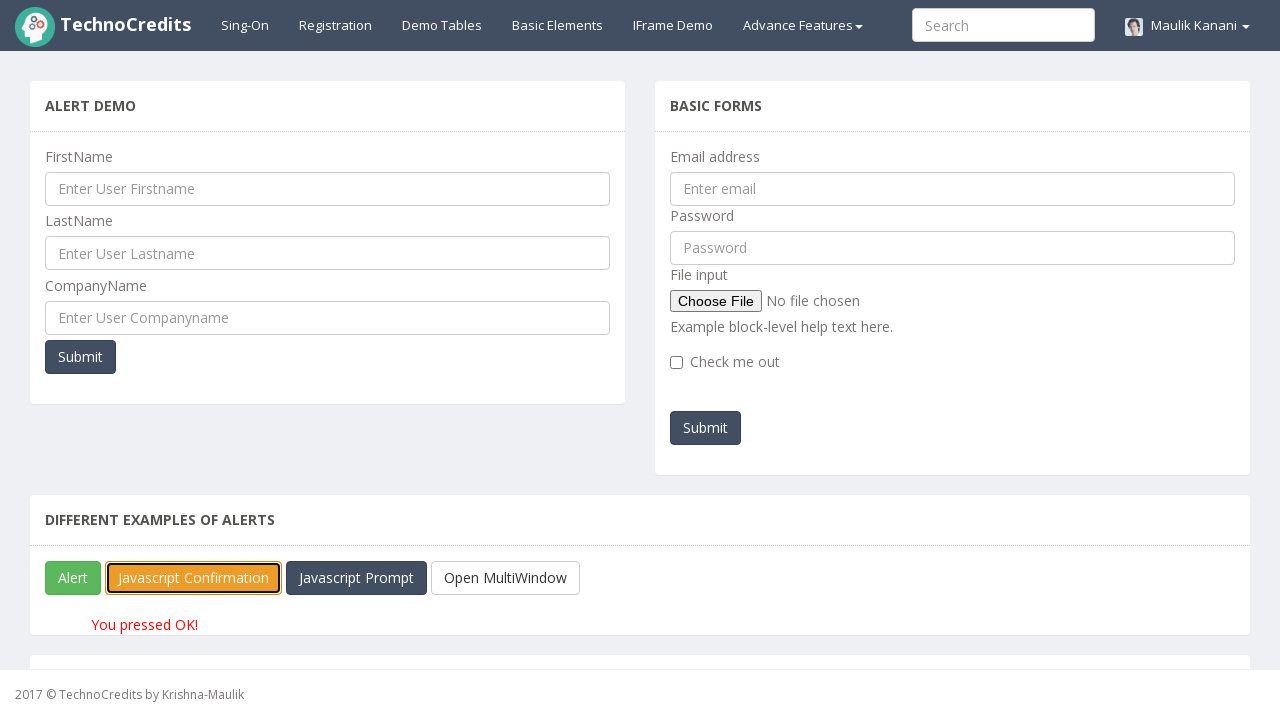